Tests table interaction functionality by navigating to a tables page, verifying table structure (rows and columns), and sorting the table by clicking on the price column header

Starting URL: https://training-support.net/webelements/tables

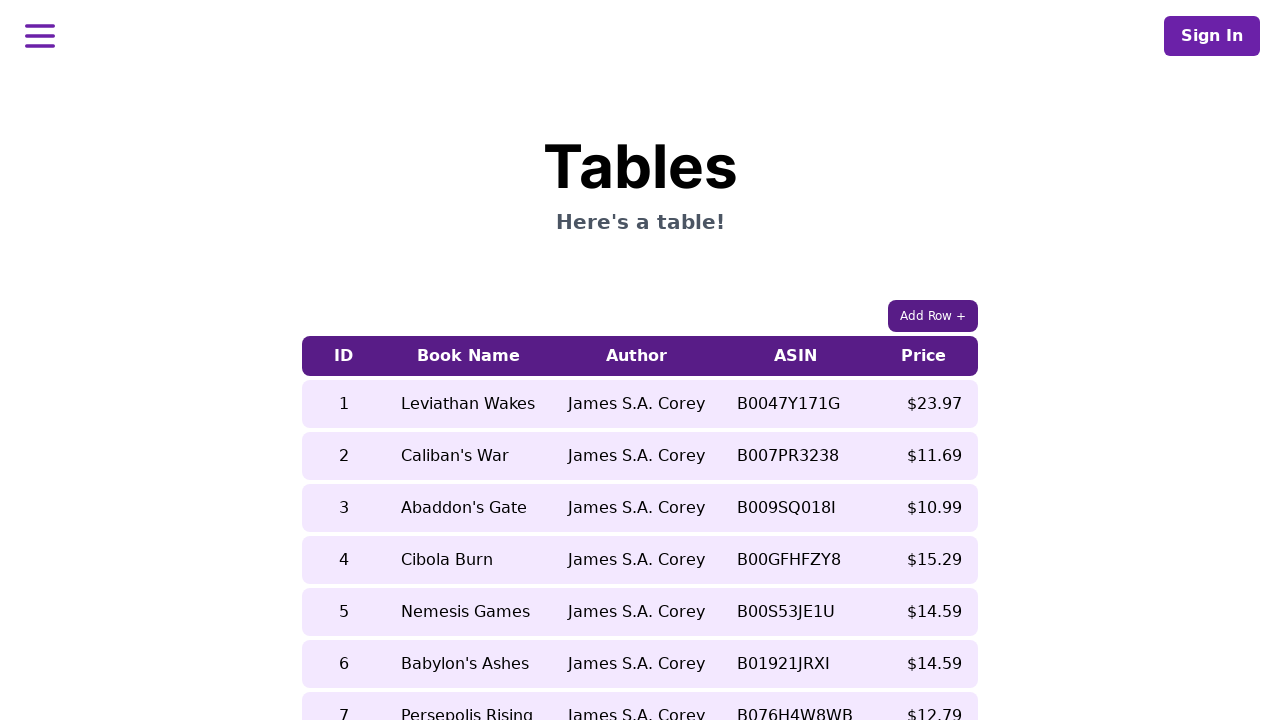

Waited for table with class 'table-auto' to load
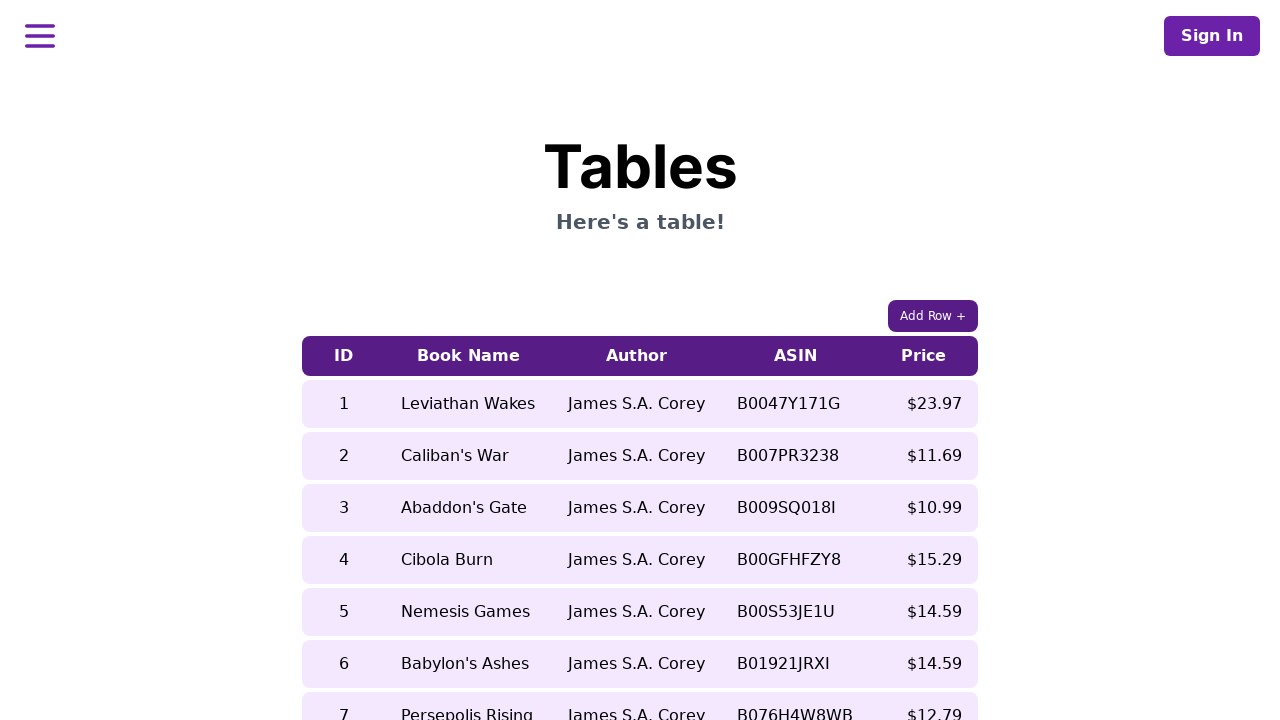

Verified table header columns exist
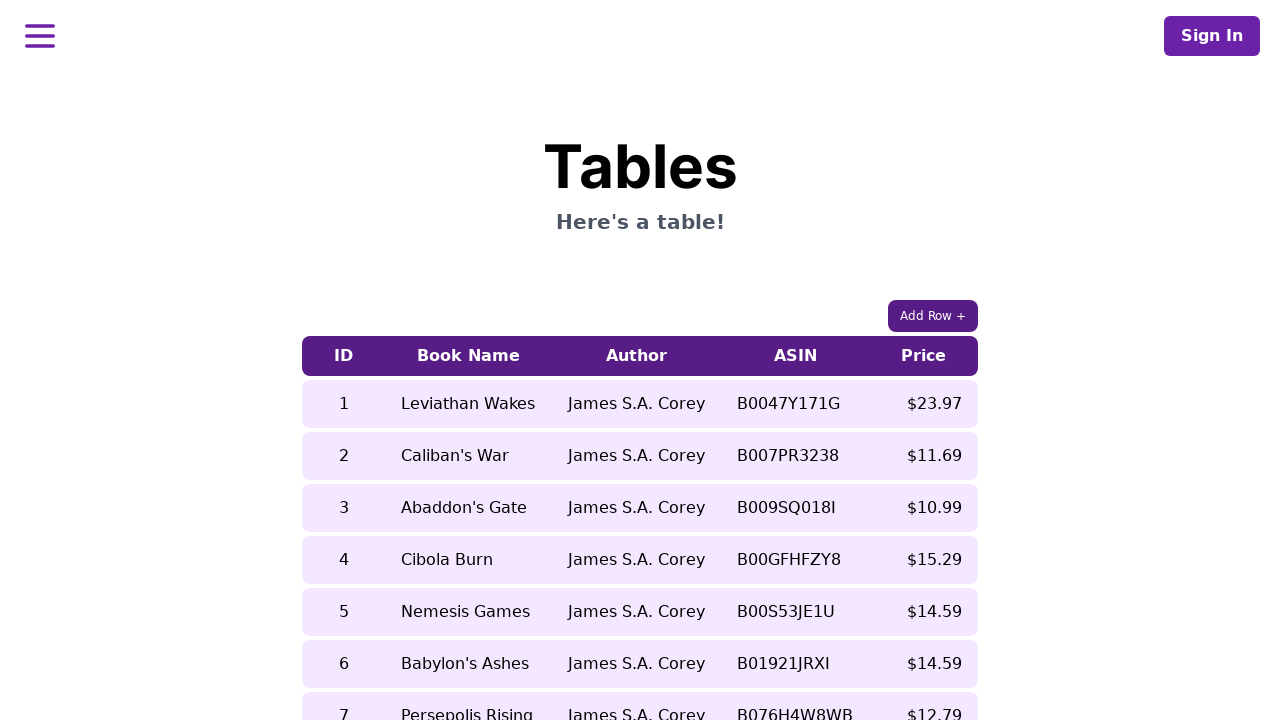

Verified table rows exist
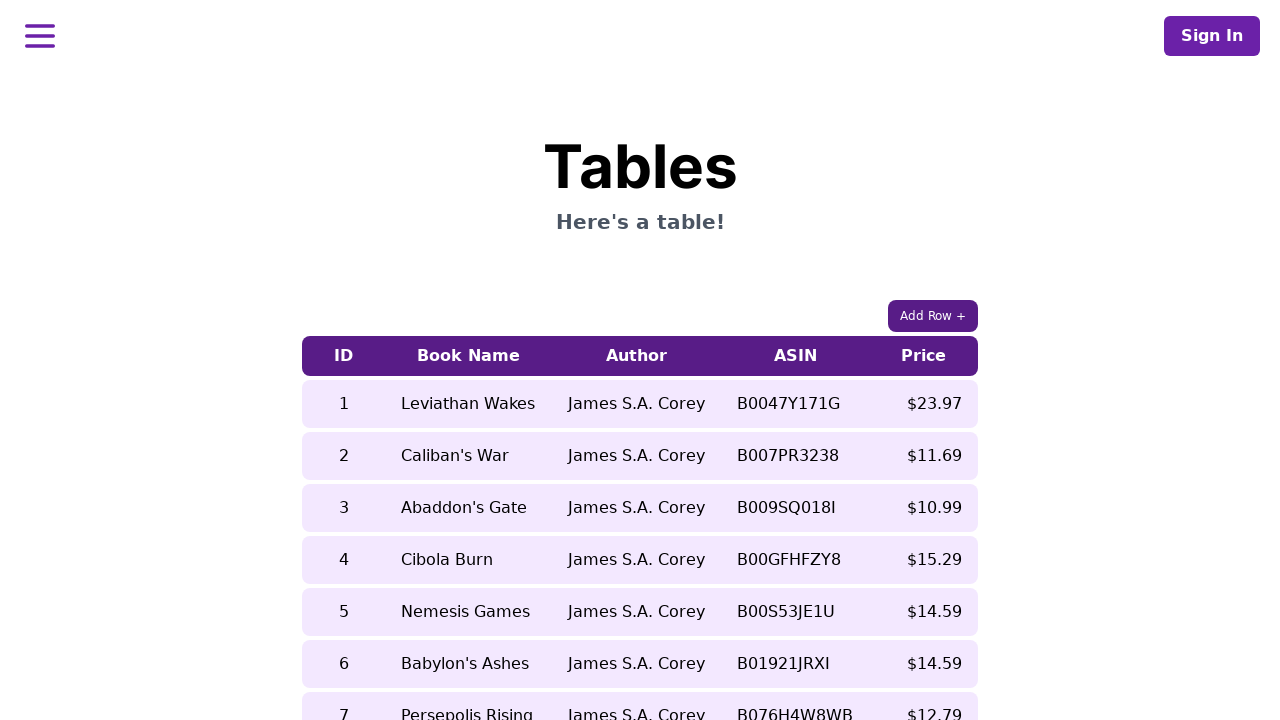

Located fifth book title before sorting
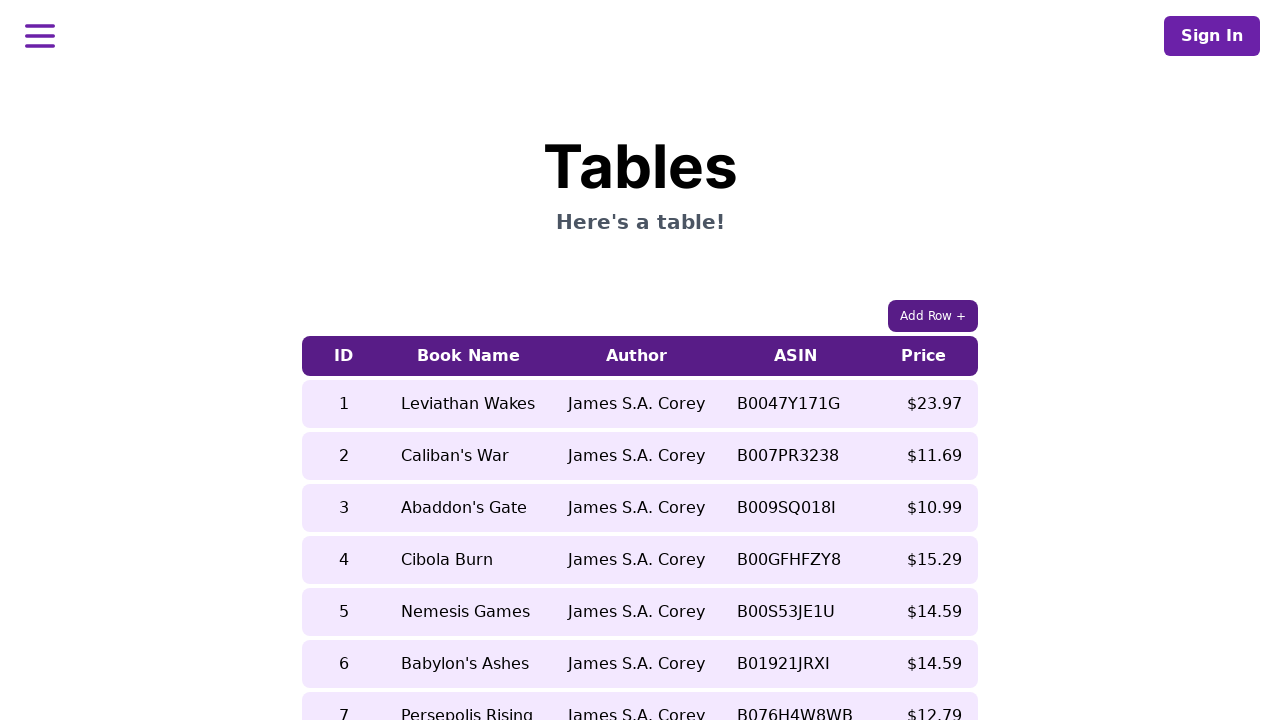

Clicked price column header (5th column) to sort table at (924, 356) on xpath=//table[contains(@class, 'table-auto')]/thead/tr/th[5]
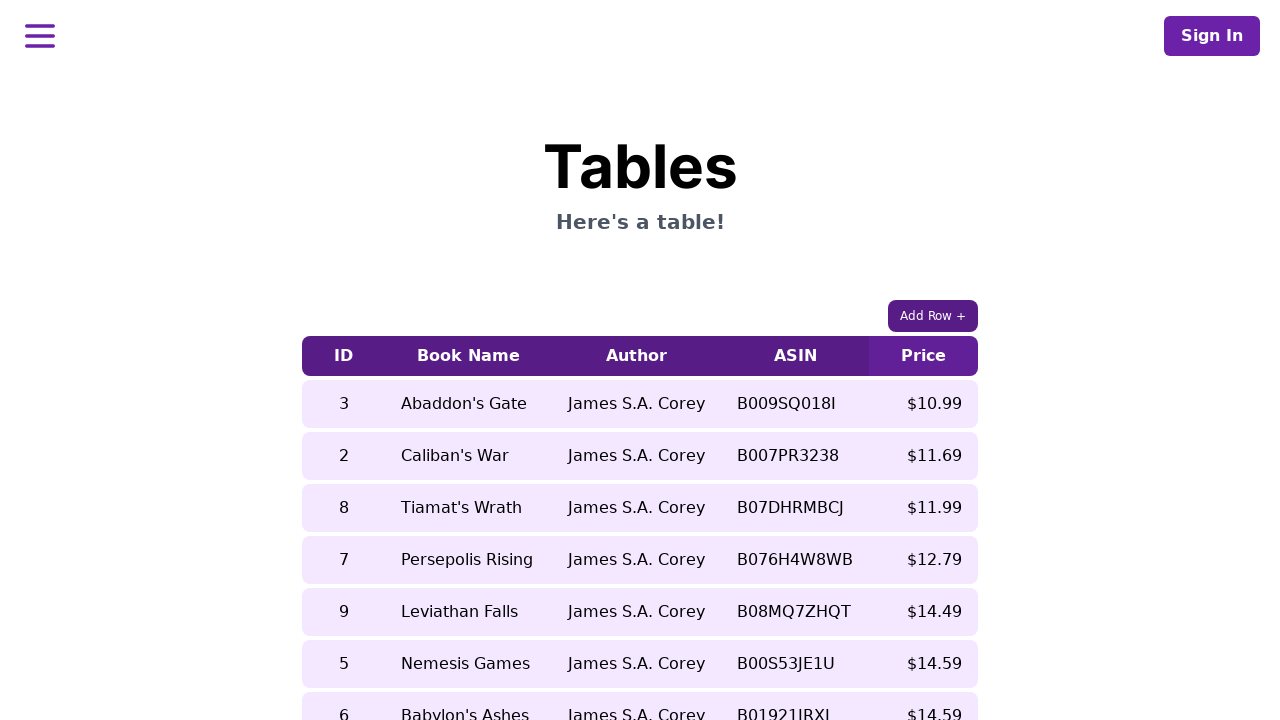

Waited for table to re-render after sorting
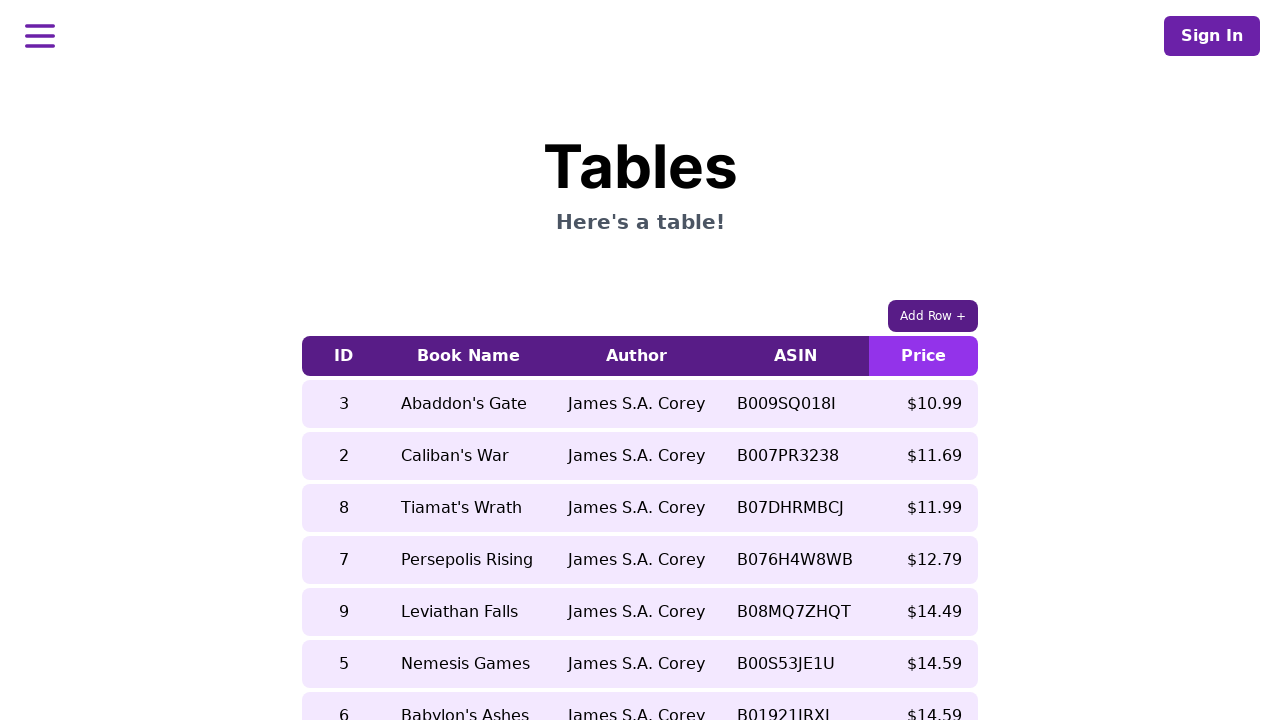

Located fifth book title after sorting
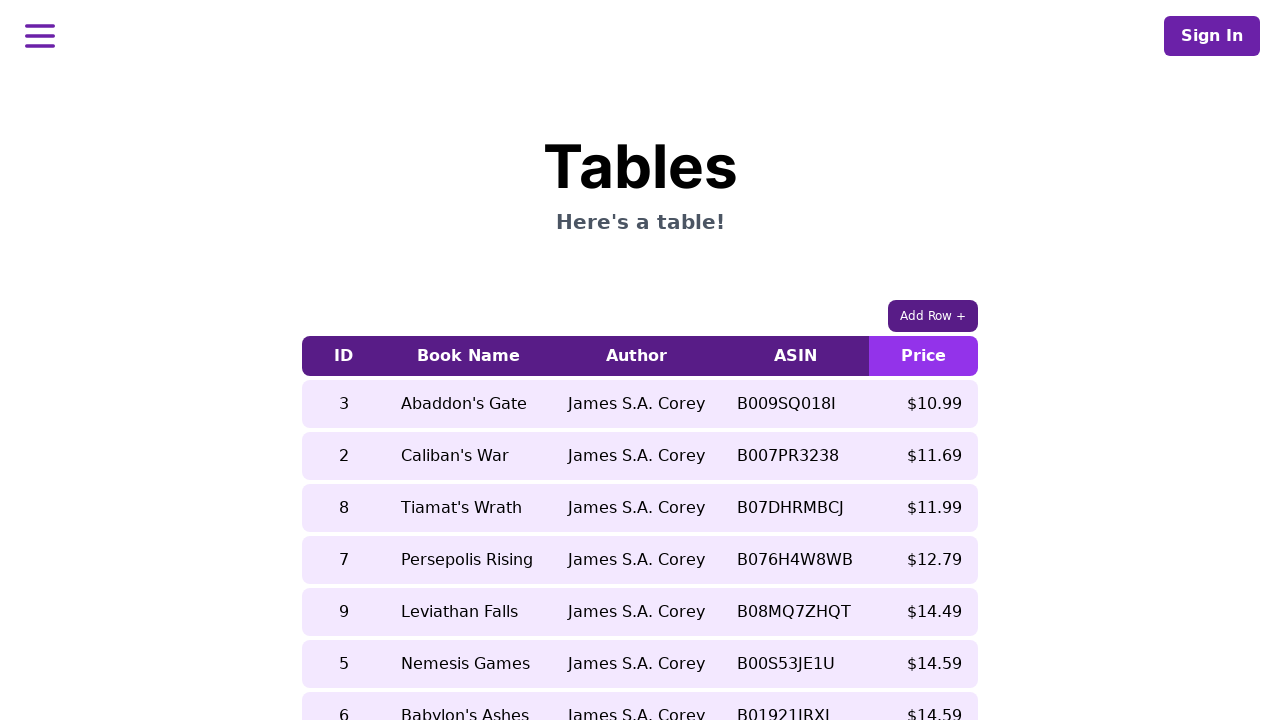

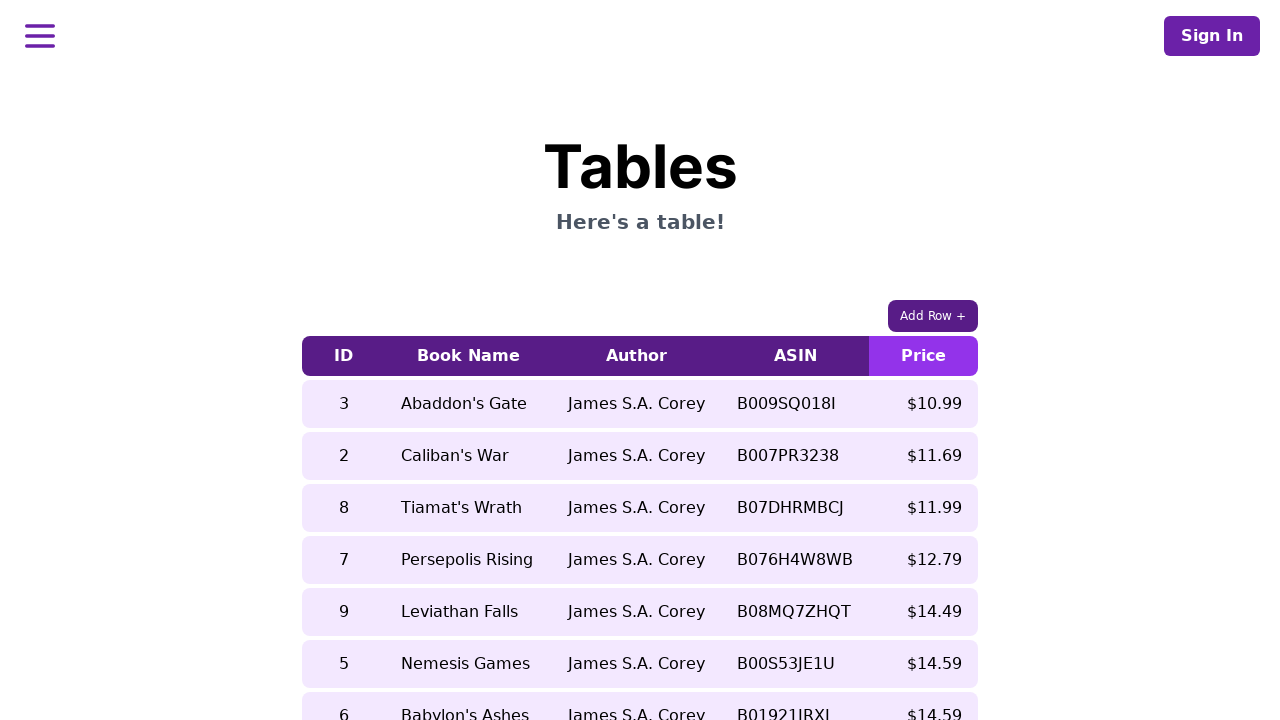